Tests adding a product to cart from the shop page, then navigates to the cart to verify the item count and pricing (subtotal and total with tax)

Starting URL: https://practice.automationtesting.in/

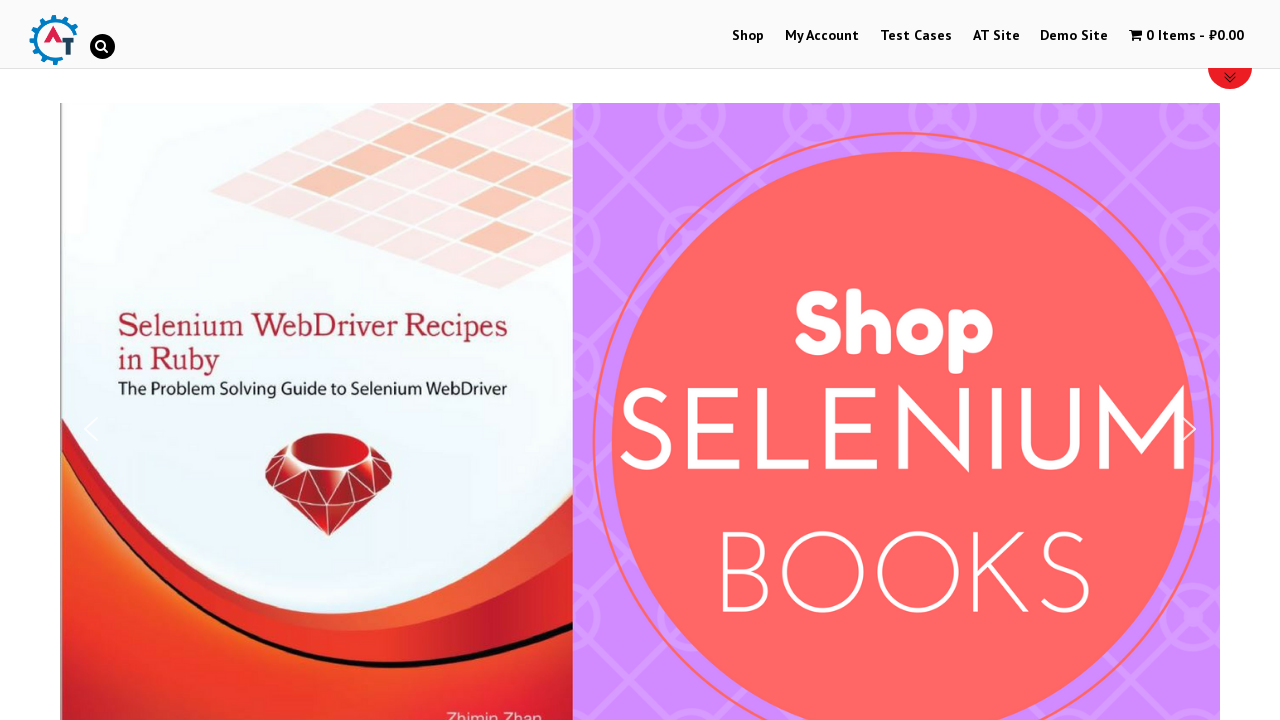

Clicked on Shop menu item at (748, 36) on #menu-item-40 a
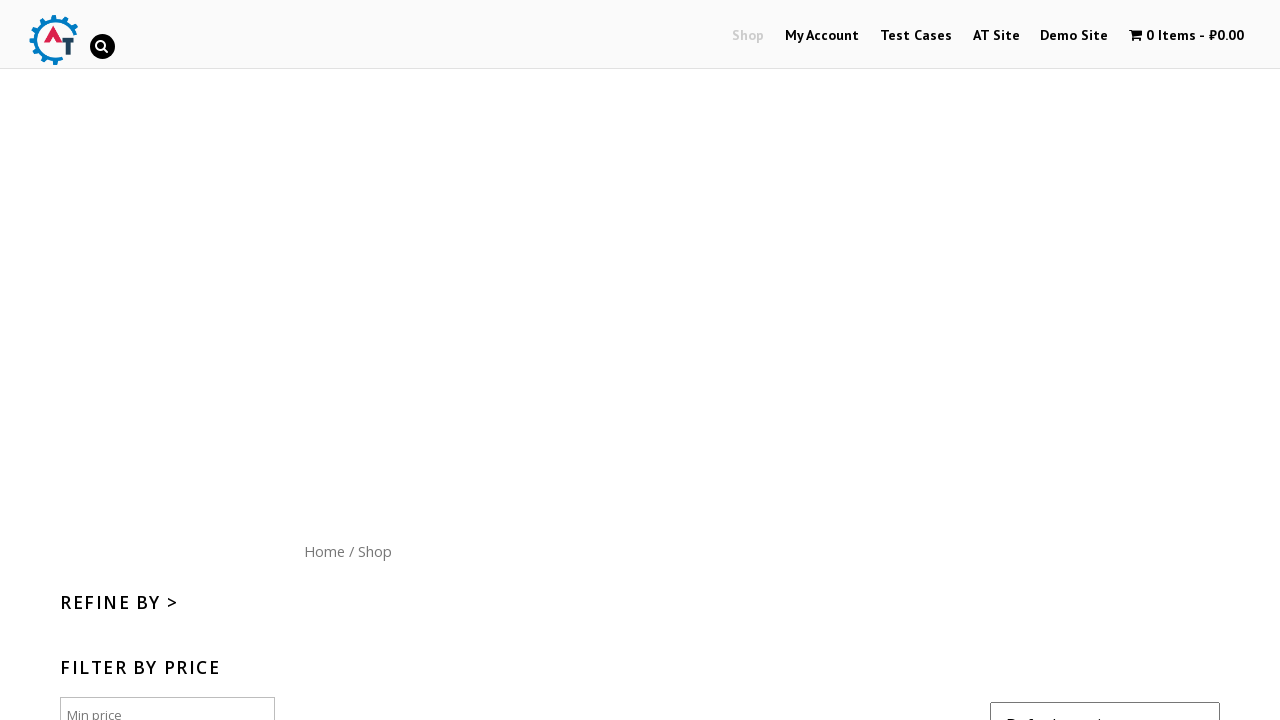

Shop page loaded and Add to Cart button for HTML product is visible
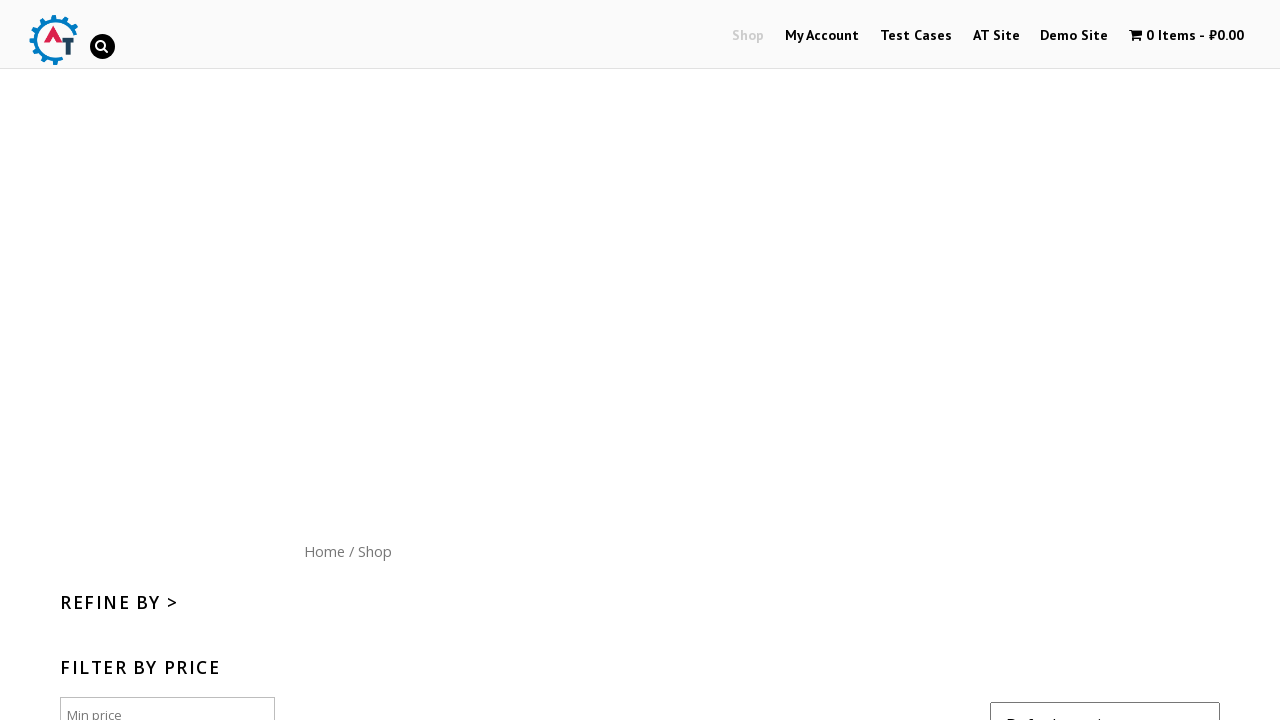

Clicked Add to Cart button for HTML product at (1115, 361) on a[href="/shop/?add-to-cart=182"]
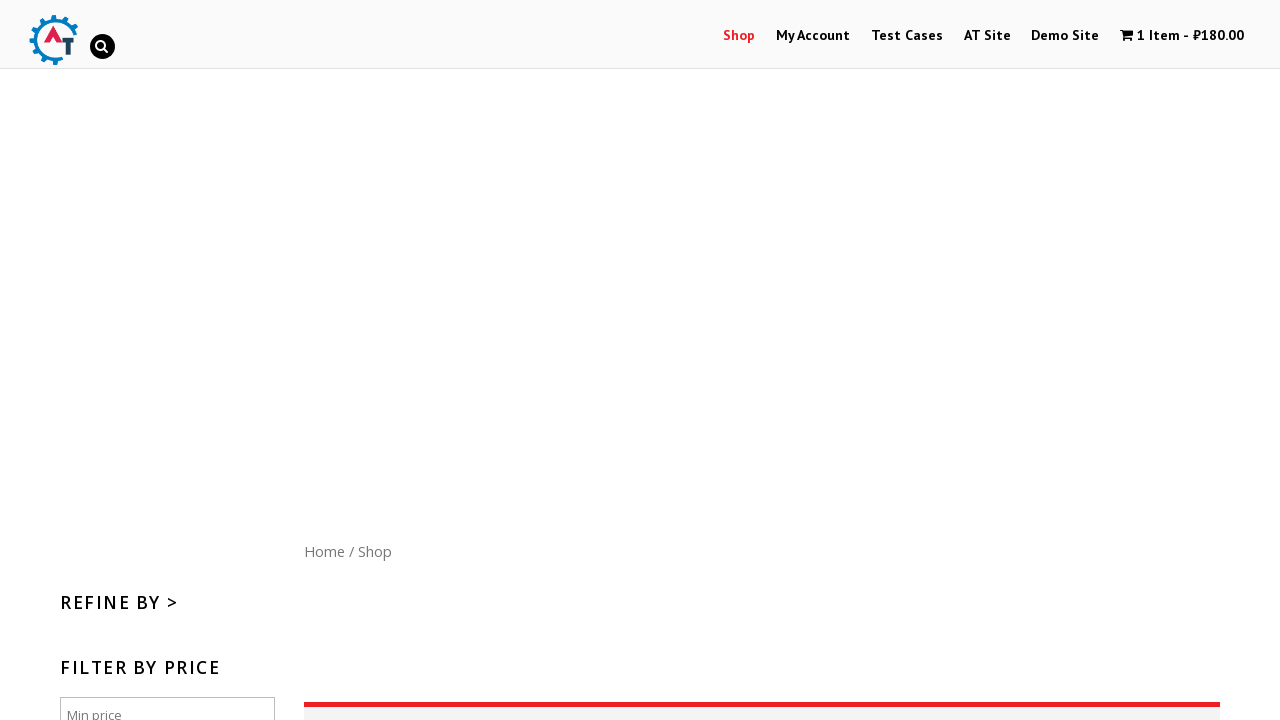

Cart contents element is now visible indicating item was added
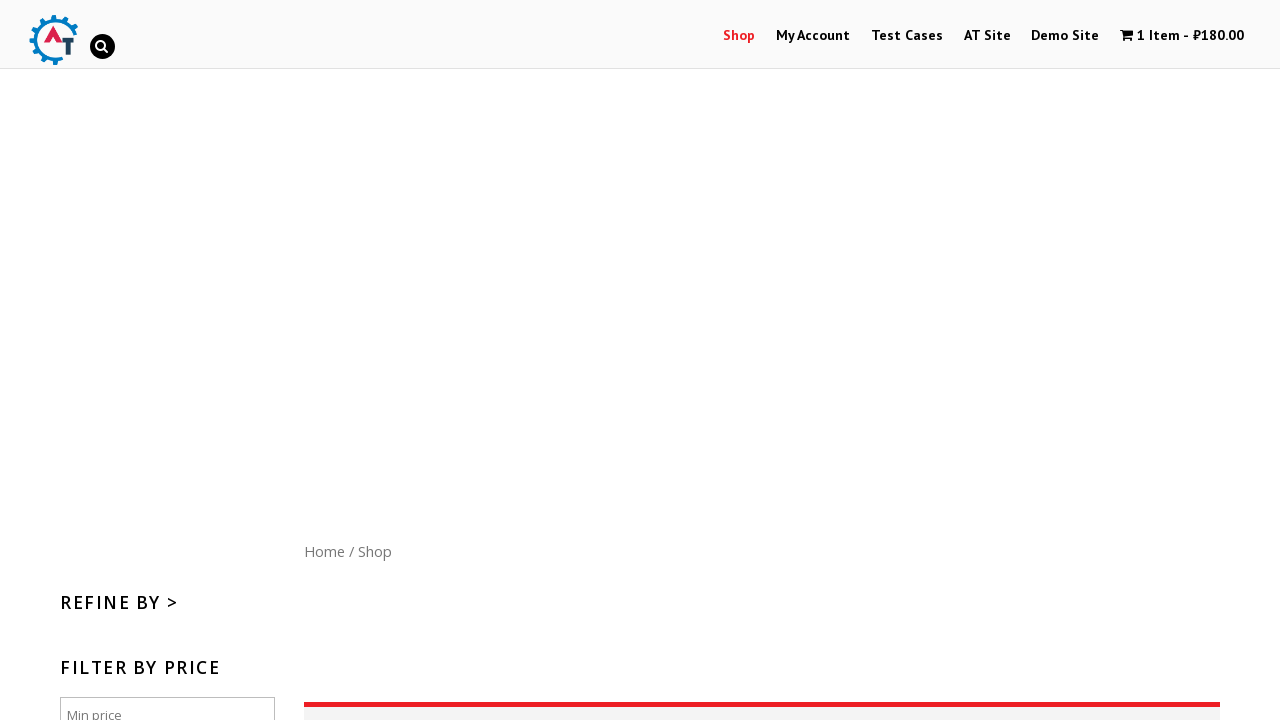

Clicked on cart contents to navigate to cart page at (1158, 36) on .cartcontents
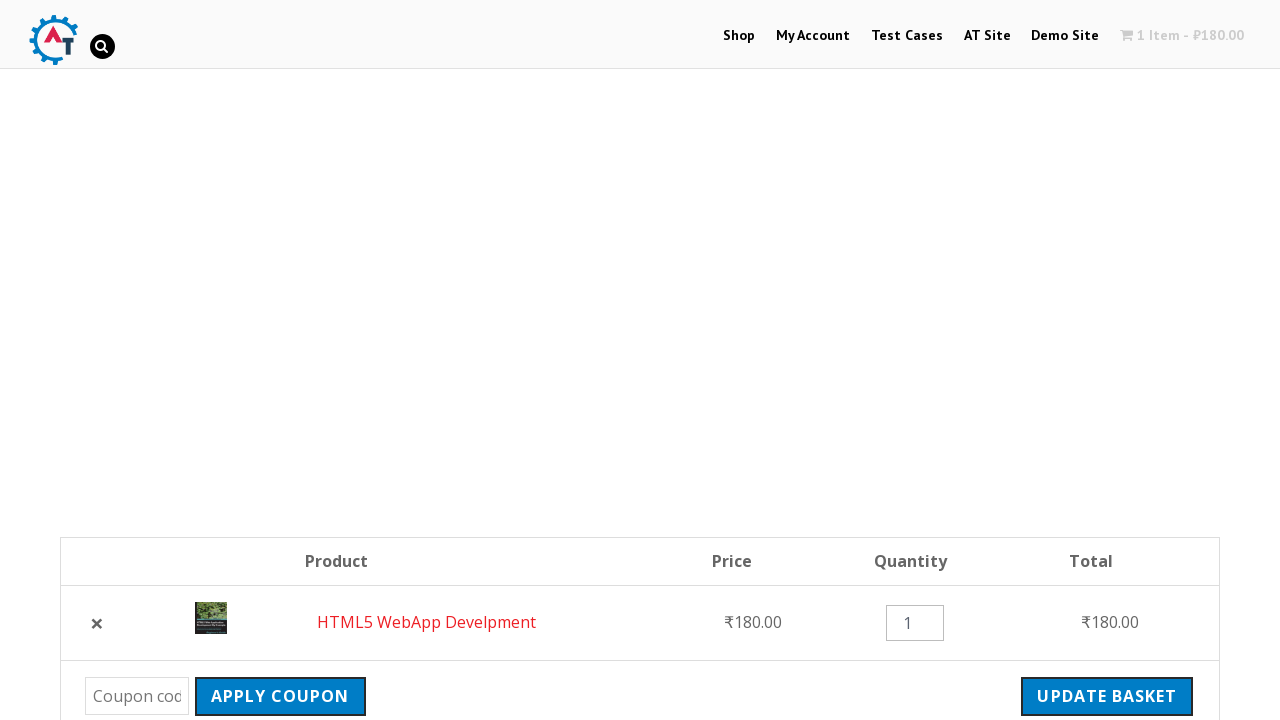

Cart page loaded and subtotal price element is visible
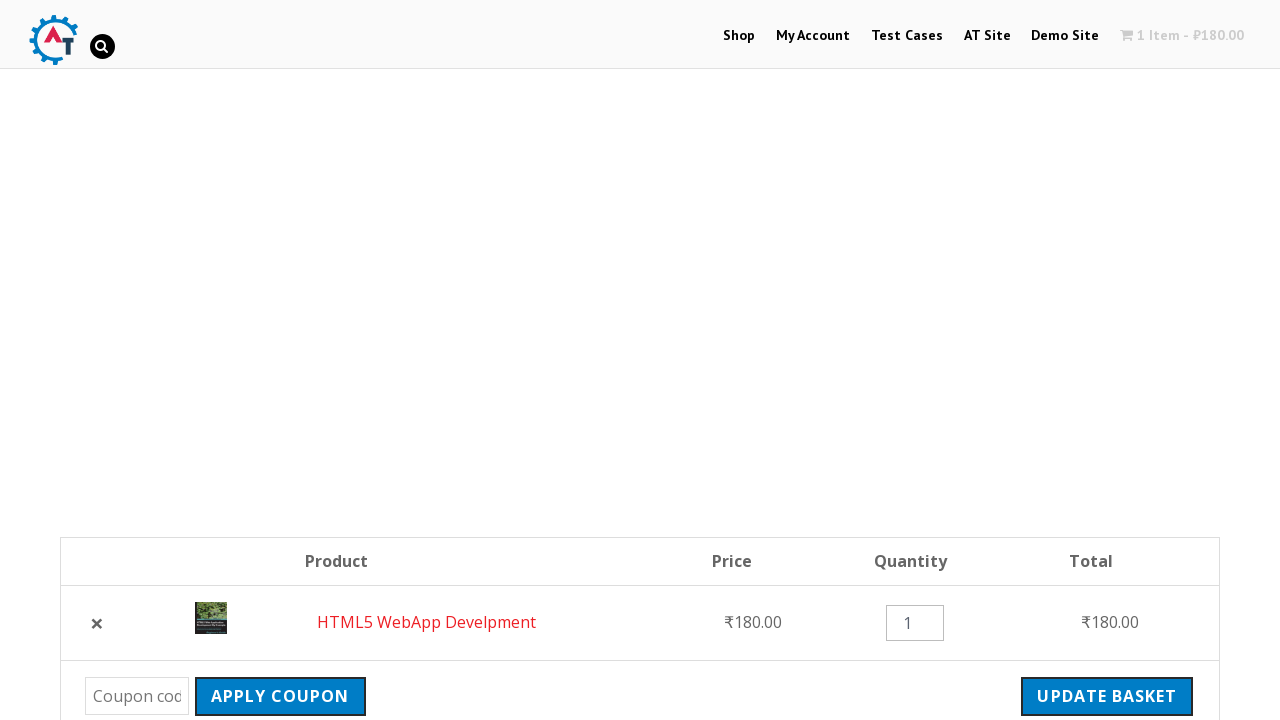

Order total price element with tax is visible and verified
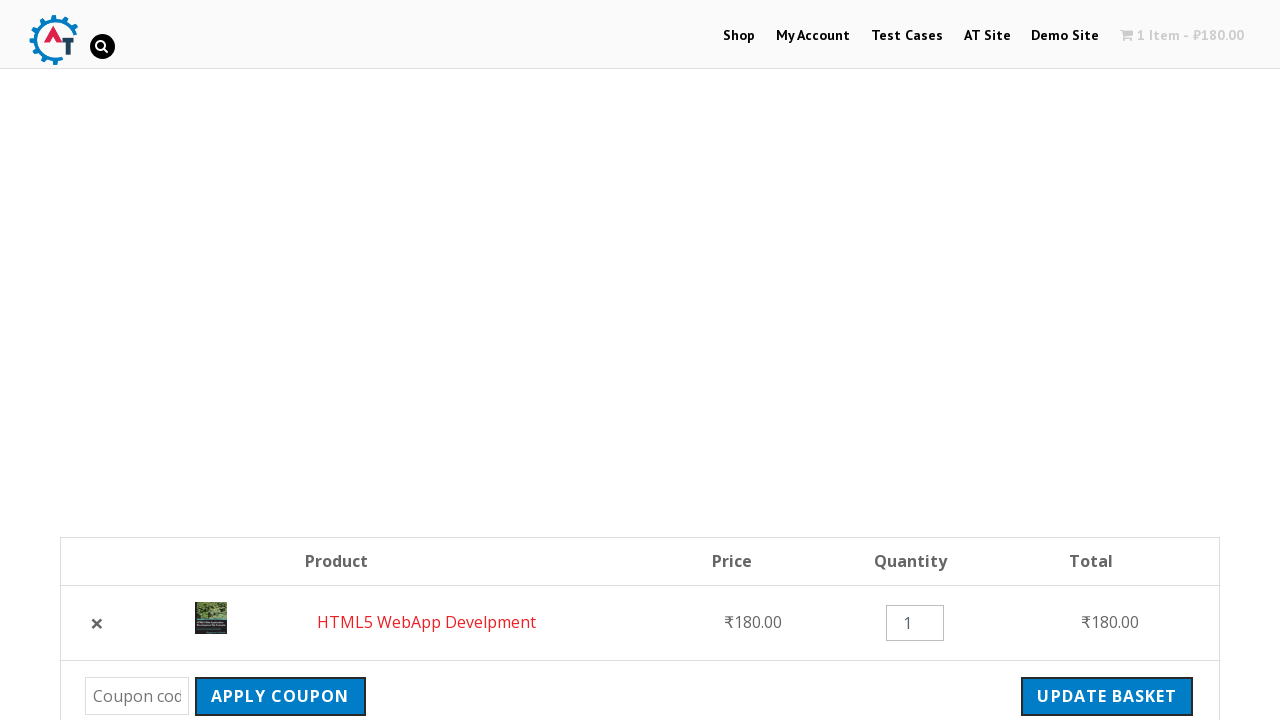

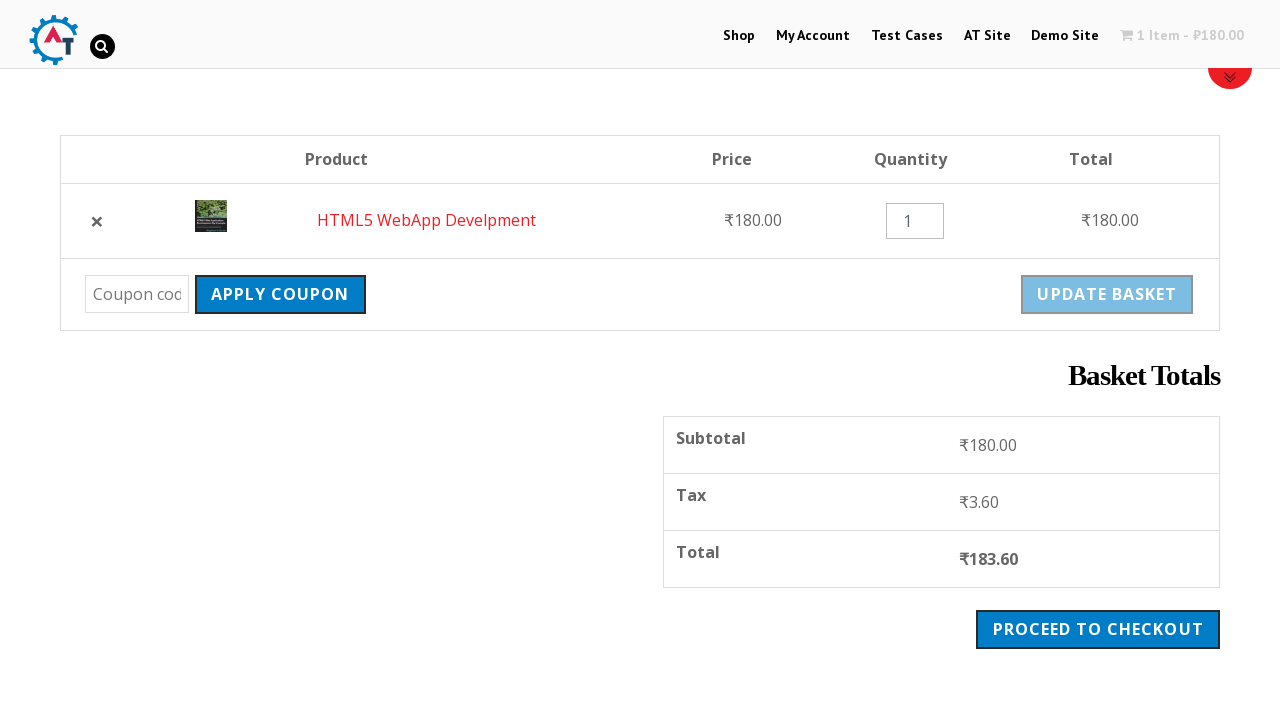